Tests drag and drop functionality on jQuery UI demo page by dragging an element and dropping it onto a target element

Starting URL: https://jqueryui.com/droppable/

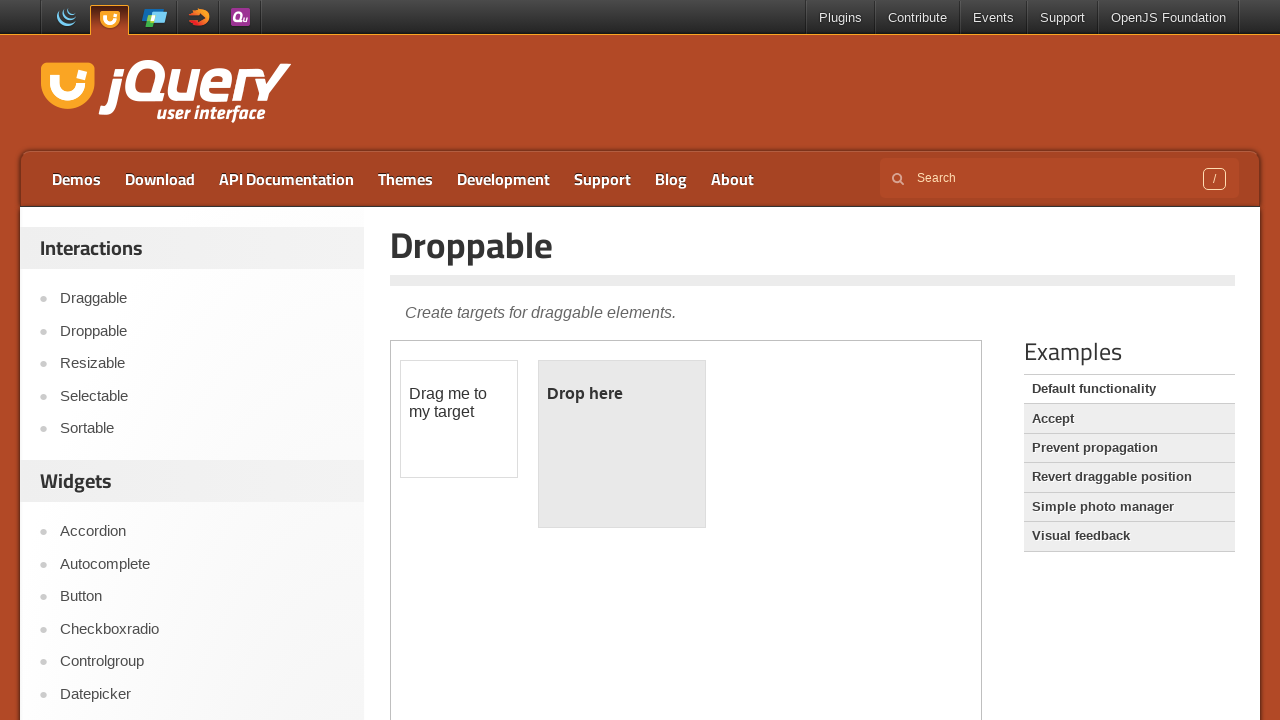

Located iframe containing drag and drop demo
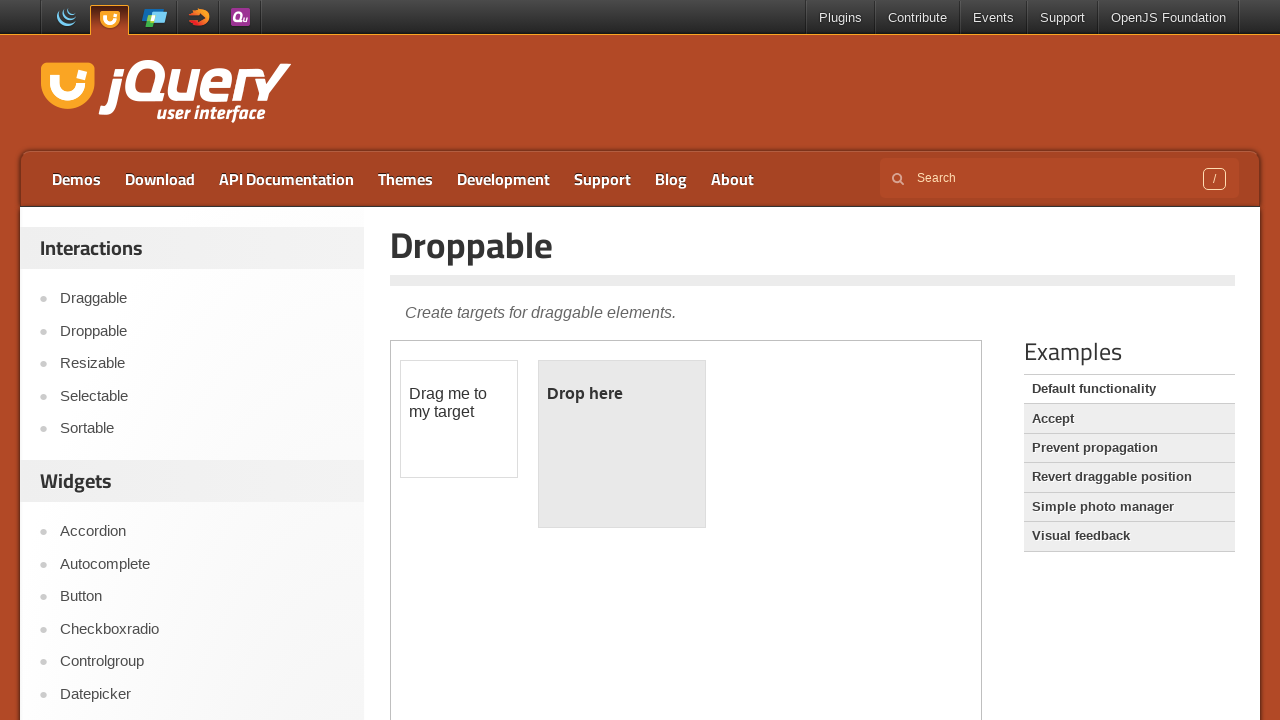

Located draggable element within iframe
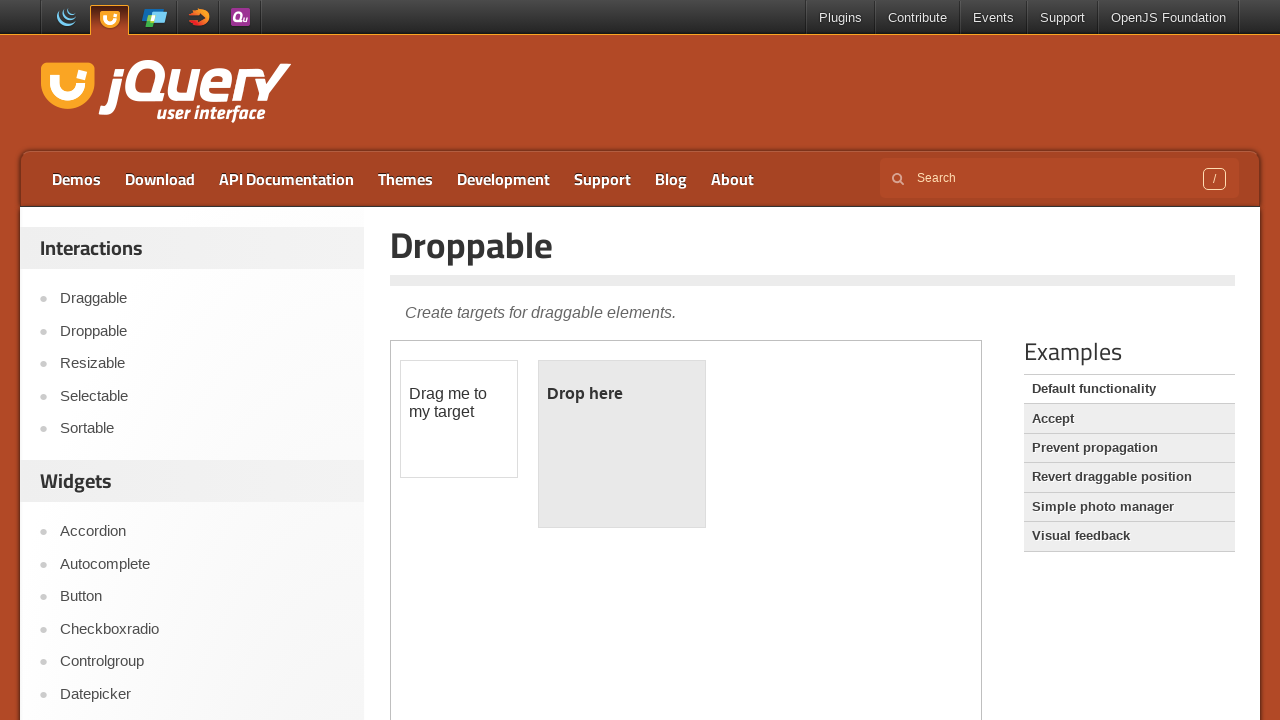

Located droppable target element within iframe
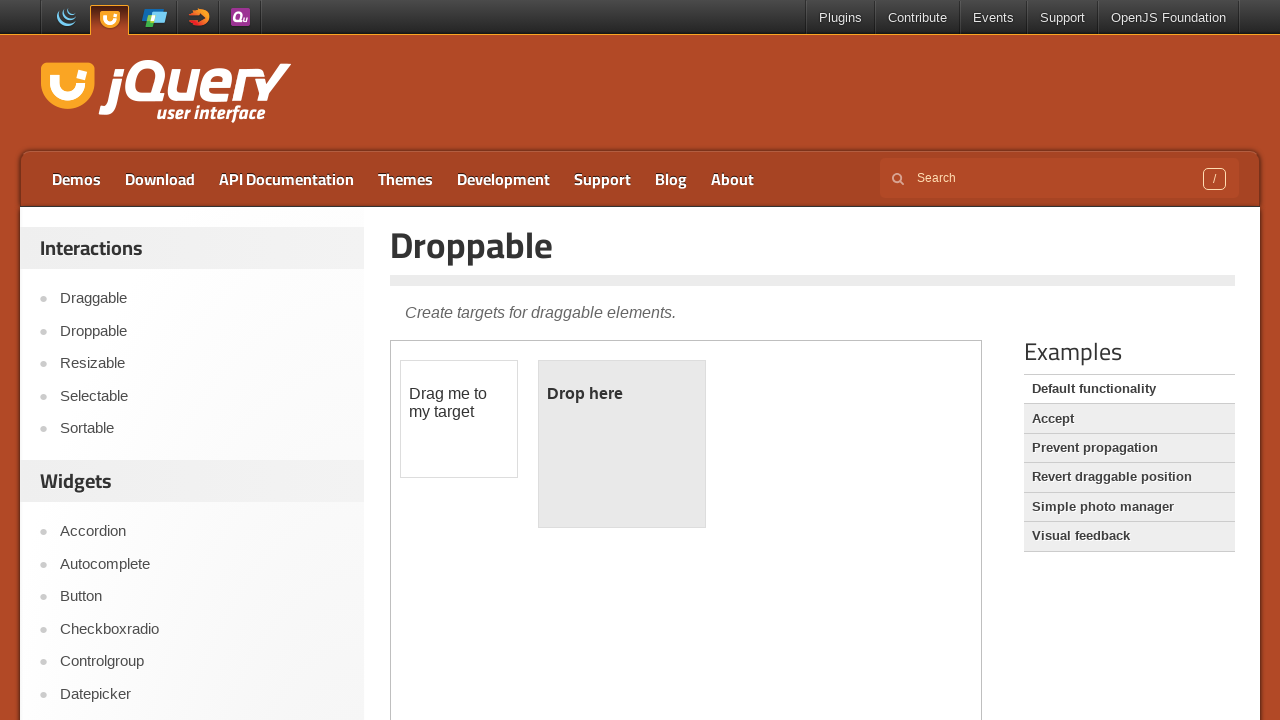

Dragged element to target and dropped it at (622, 444)
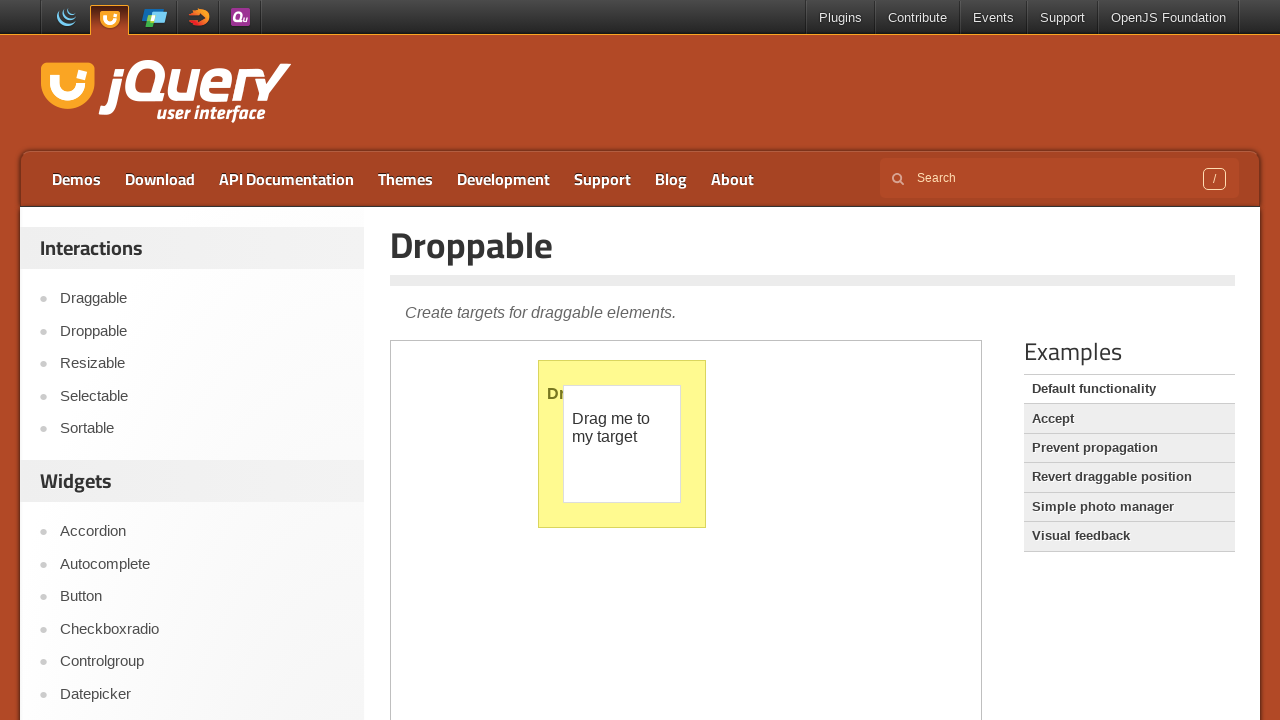

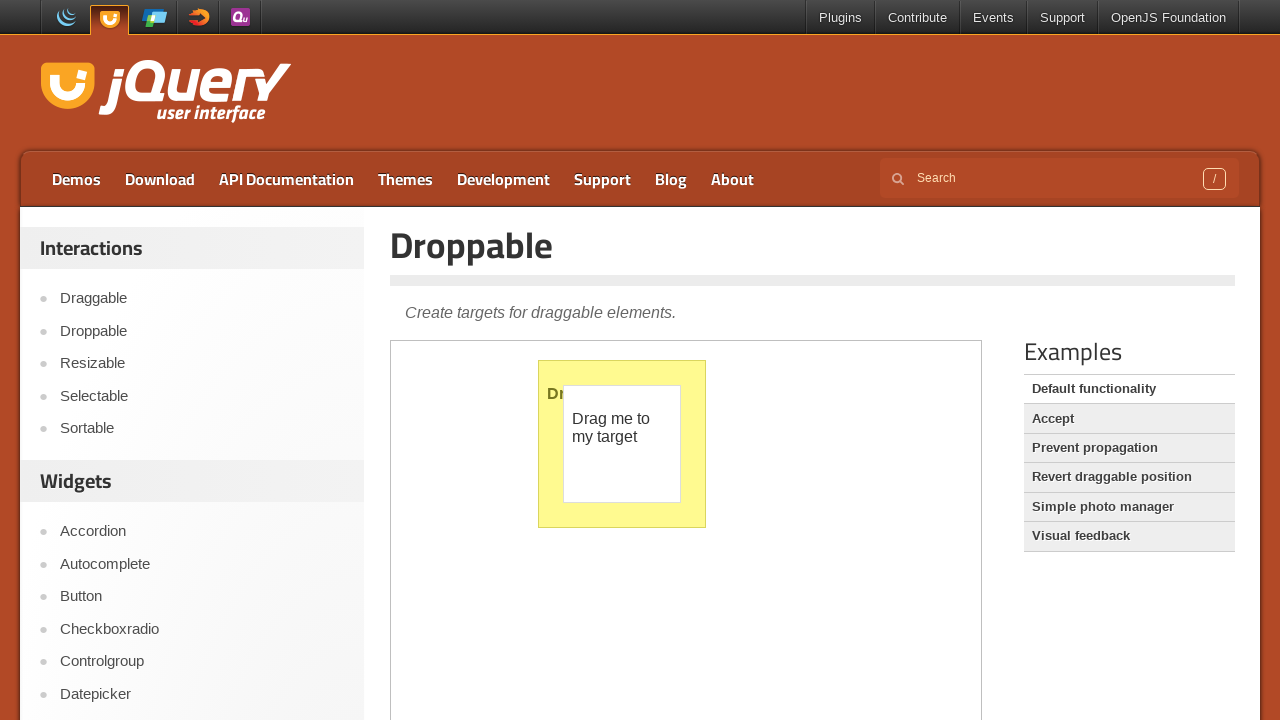